Tests handling of a basic JavaScript alert by clicking a button to trigger an alert and accepting it, then verifying the result message.

Starting URL: https://the-internet.herokuapp.com/javascript_alerts

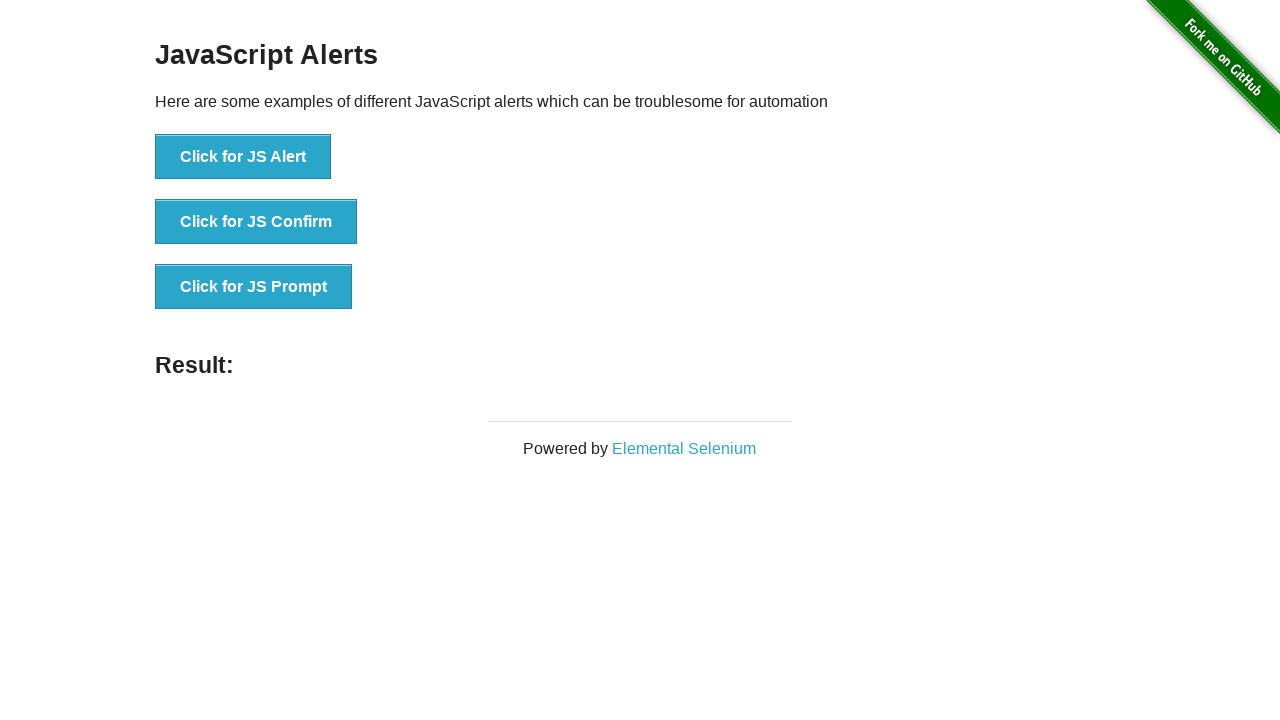

Clicked button to trigger JavaScript alert at (243, 157) on button[onclick='jsAlert()']
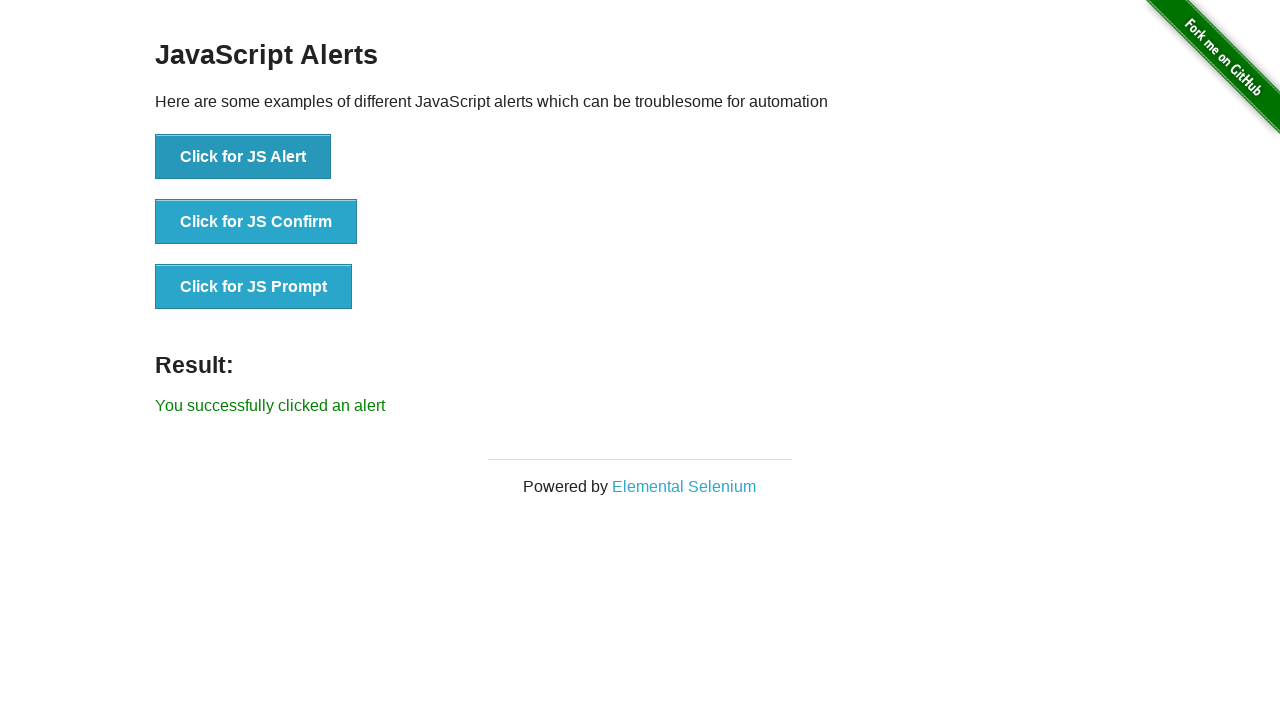

Set up dialog handler to accept alert
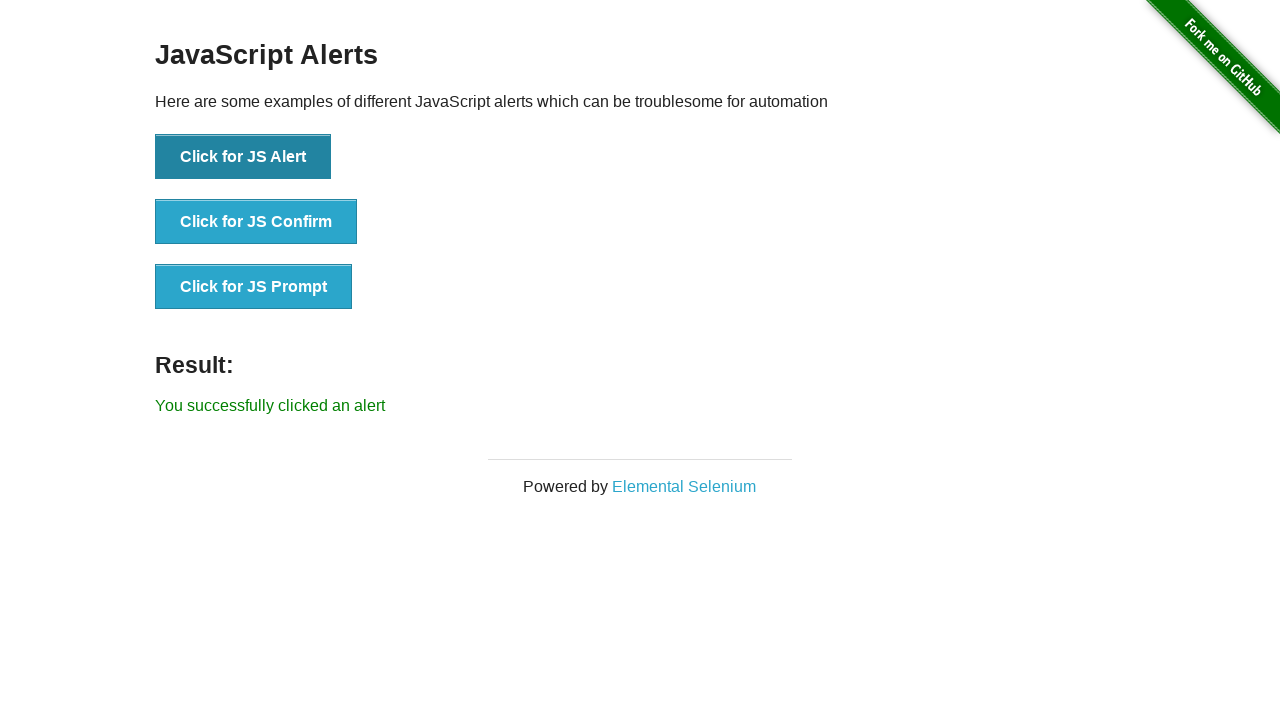

Waited for result message to appear
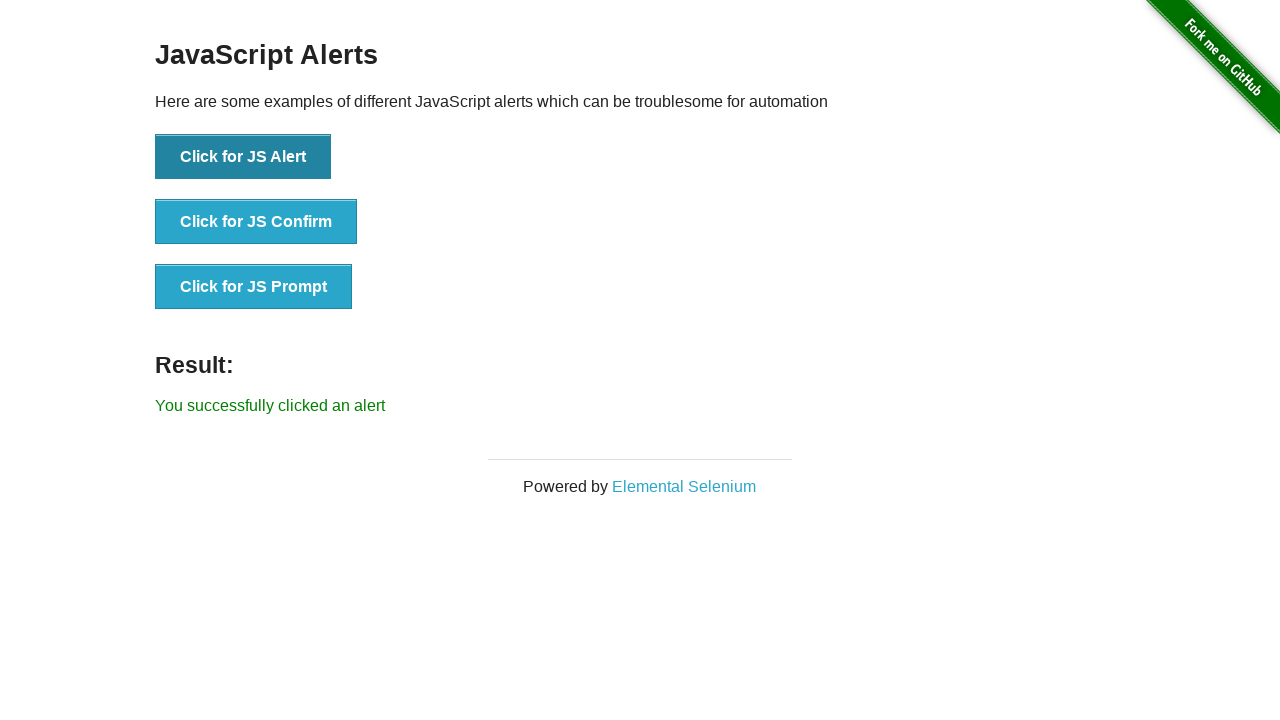

Retrieved result message text
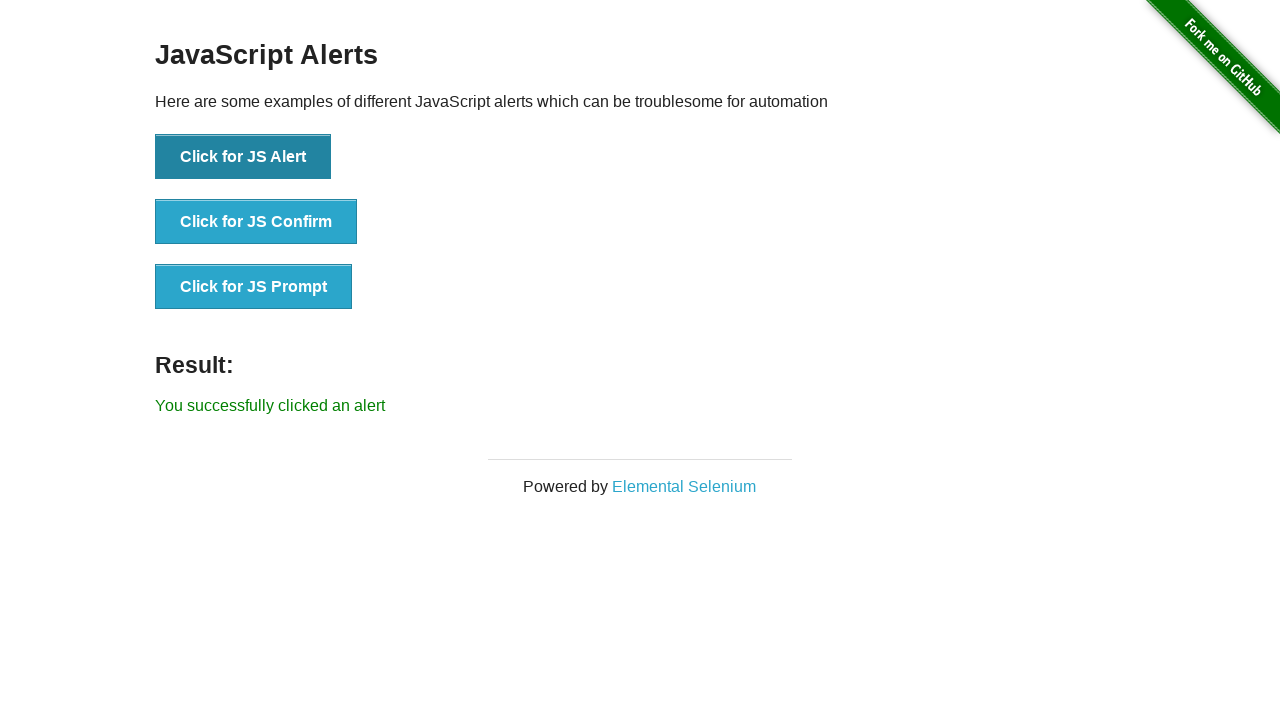

Verified result message matches expected text 'You successfully clicked an alert'
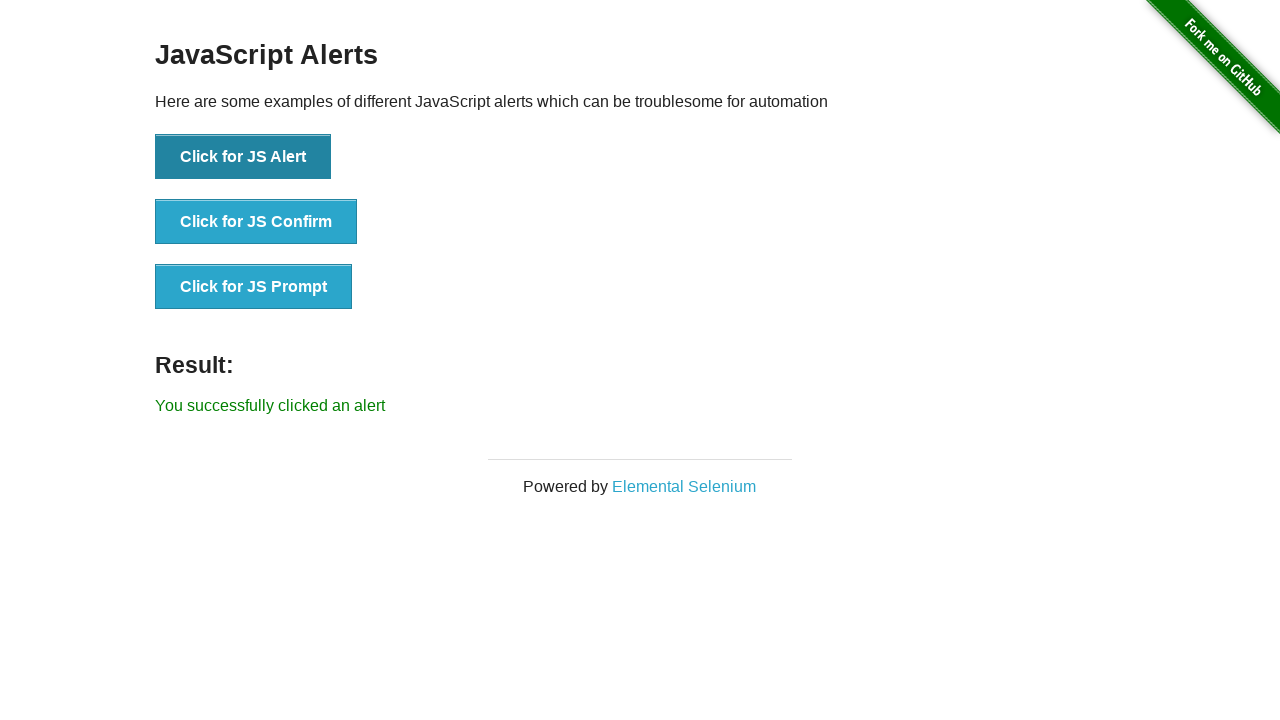

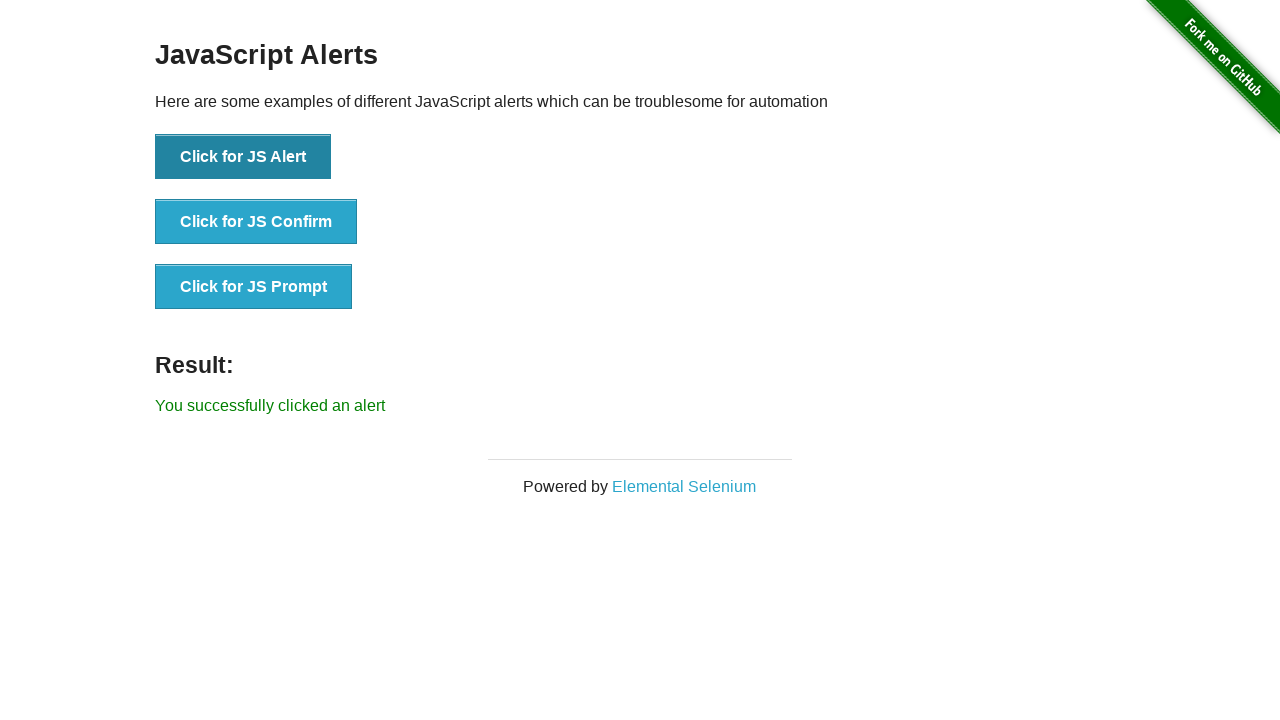